Tests slider interaction by dragging a range slider to a target value of 75 and verifying the displayed value updates accordingly

Starting URL: https://paulocoliveira.github.io/mypages/advanced/index.html

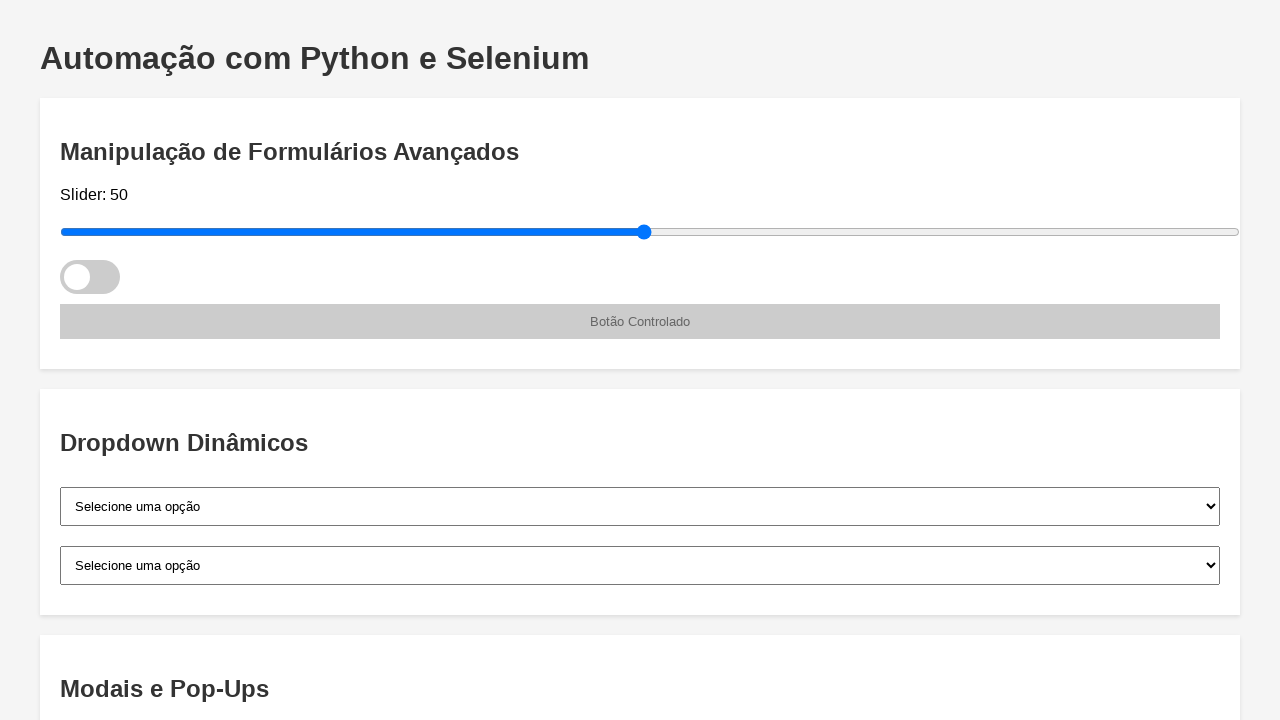

Navigated to slider interaction test page
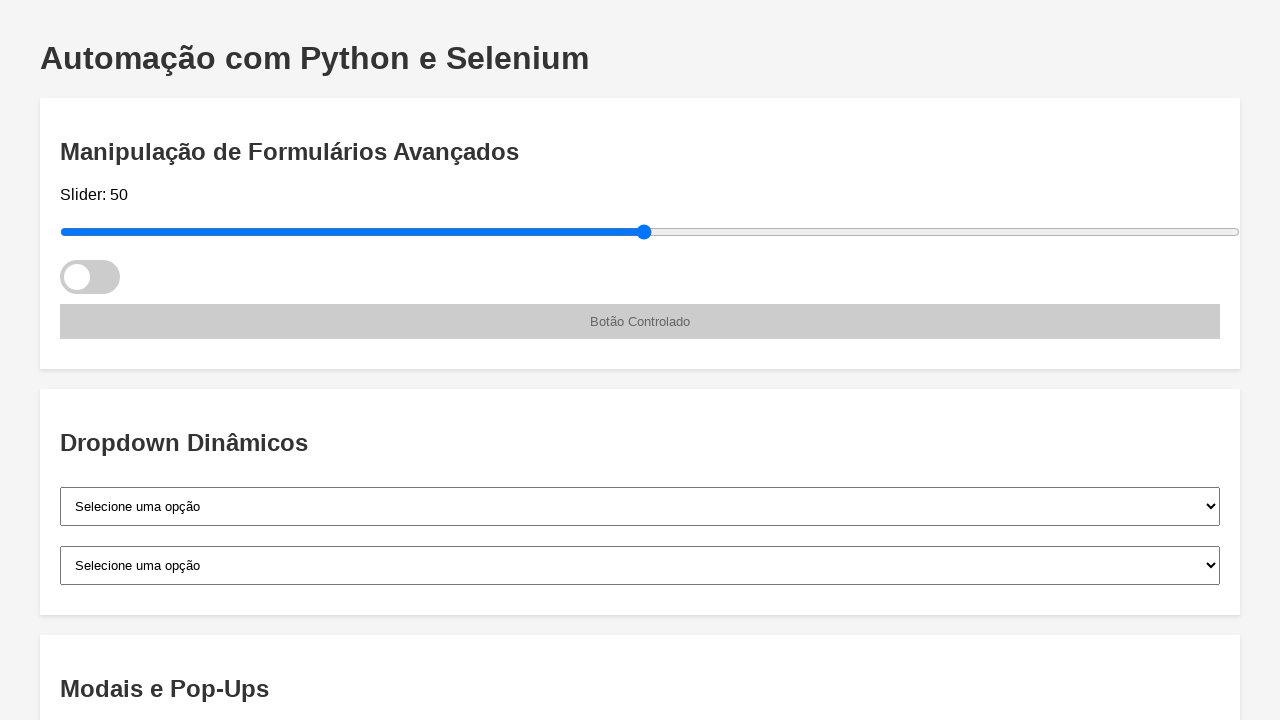

Located the range slider element
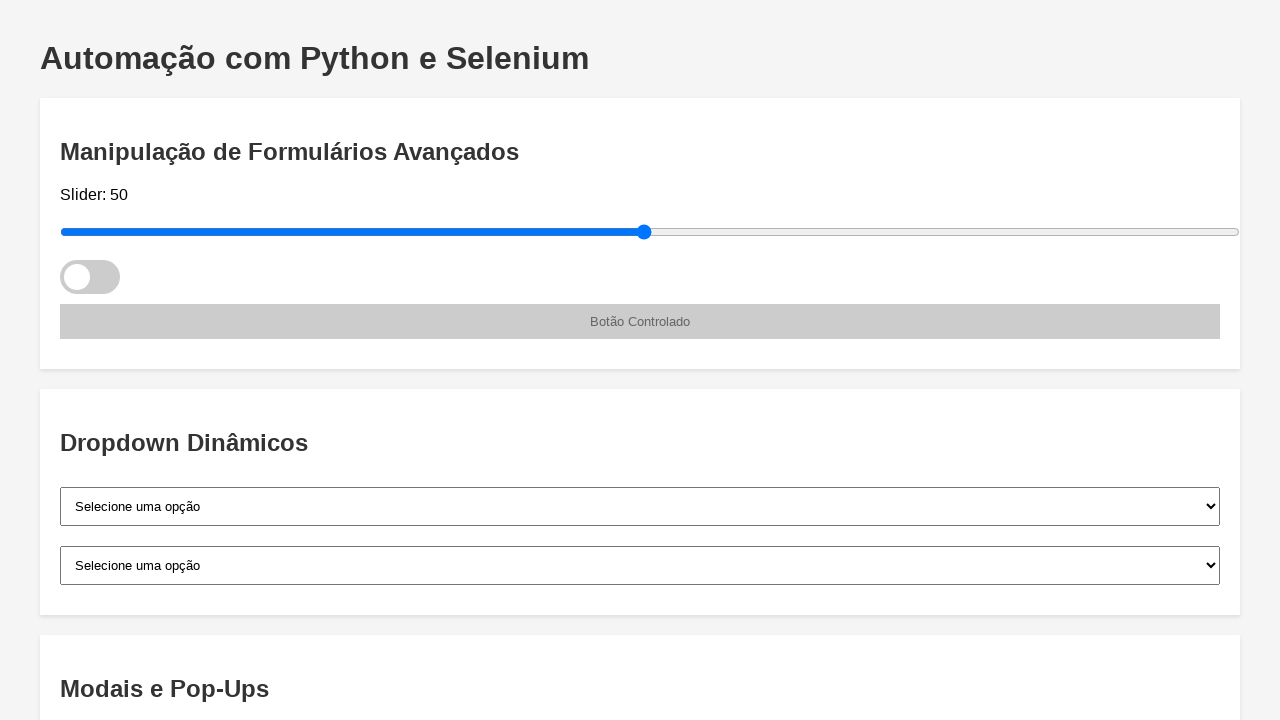

Retrieved slider bounding box dimensions
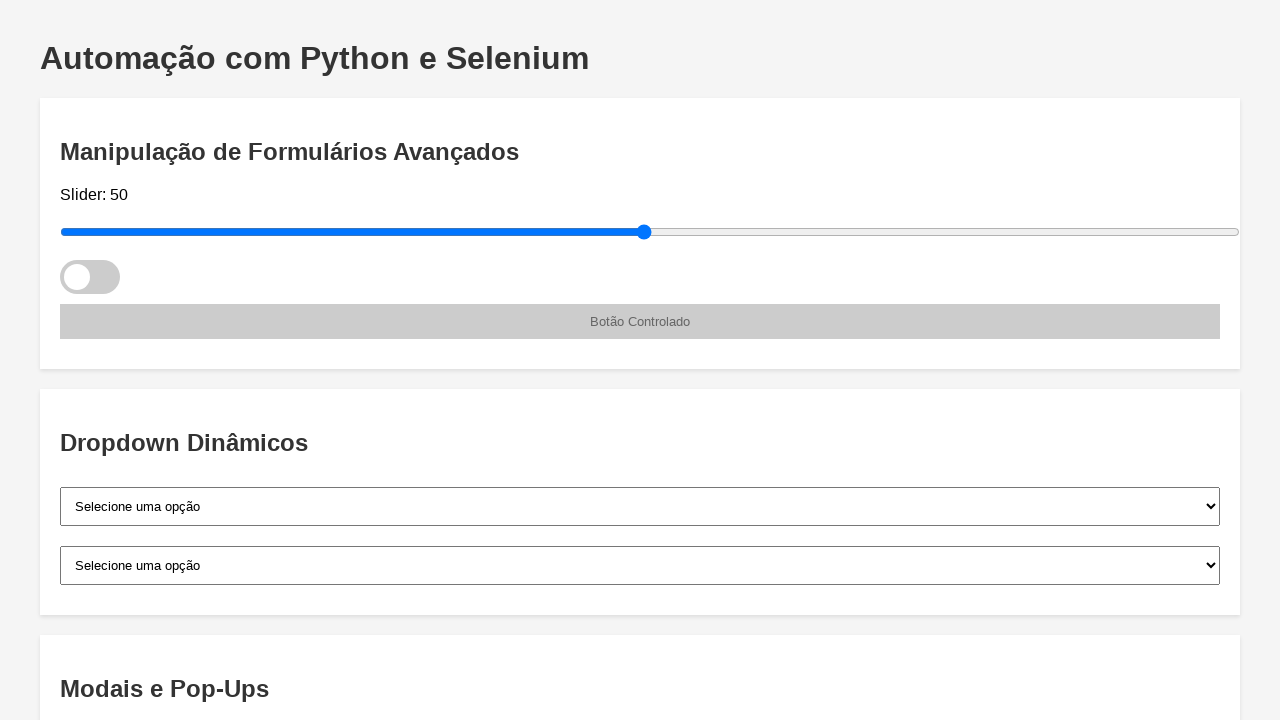

Dragged slider to target value of 75 at (945, 232) on #range-slider
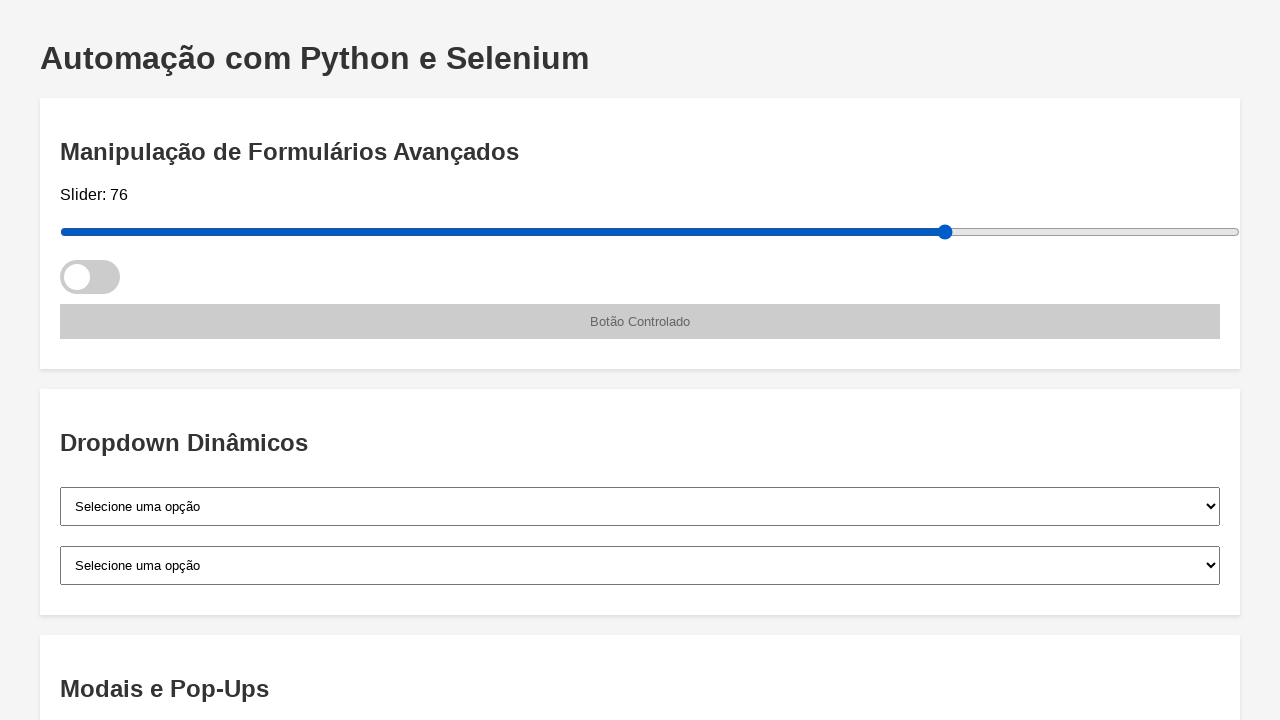

Verified slider value updated to 74 or higher
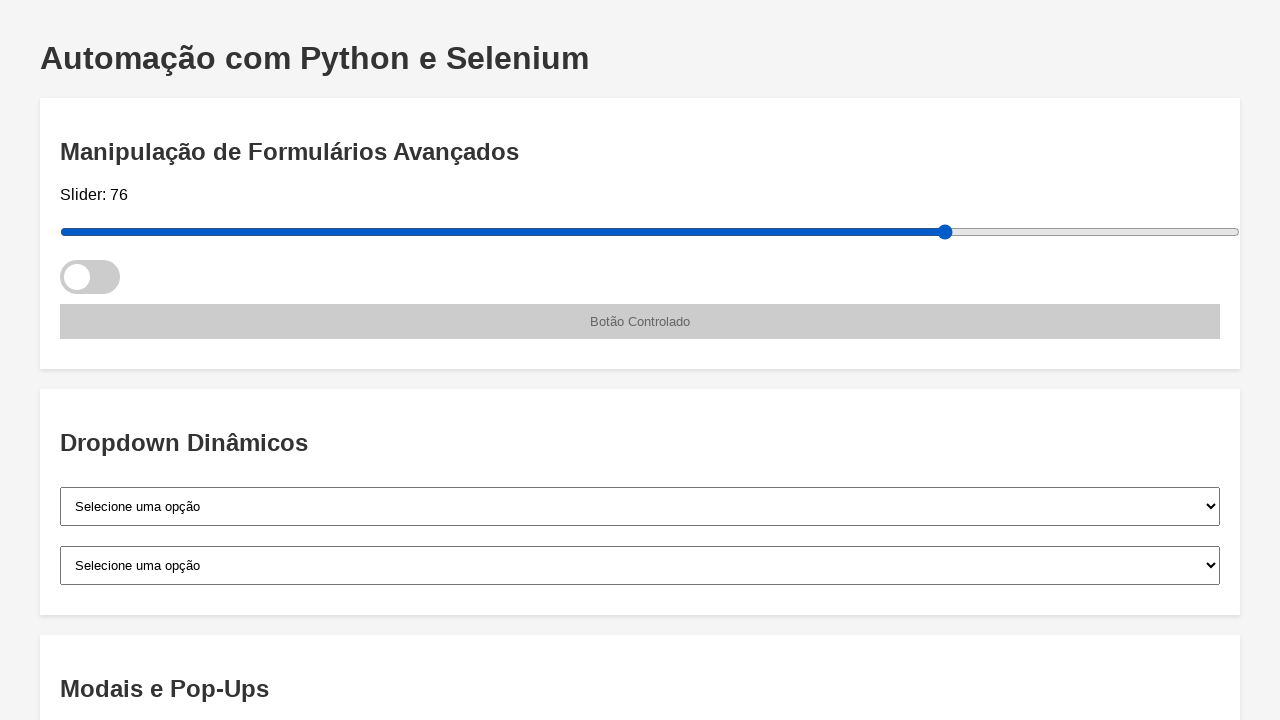

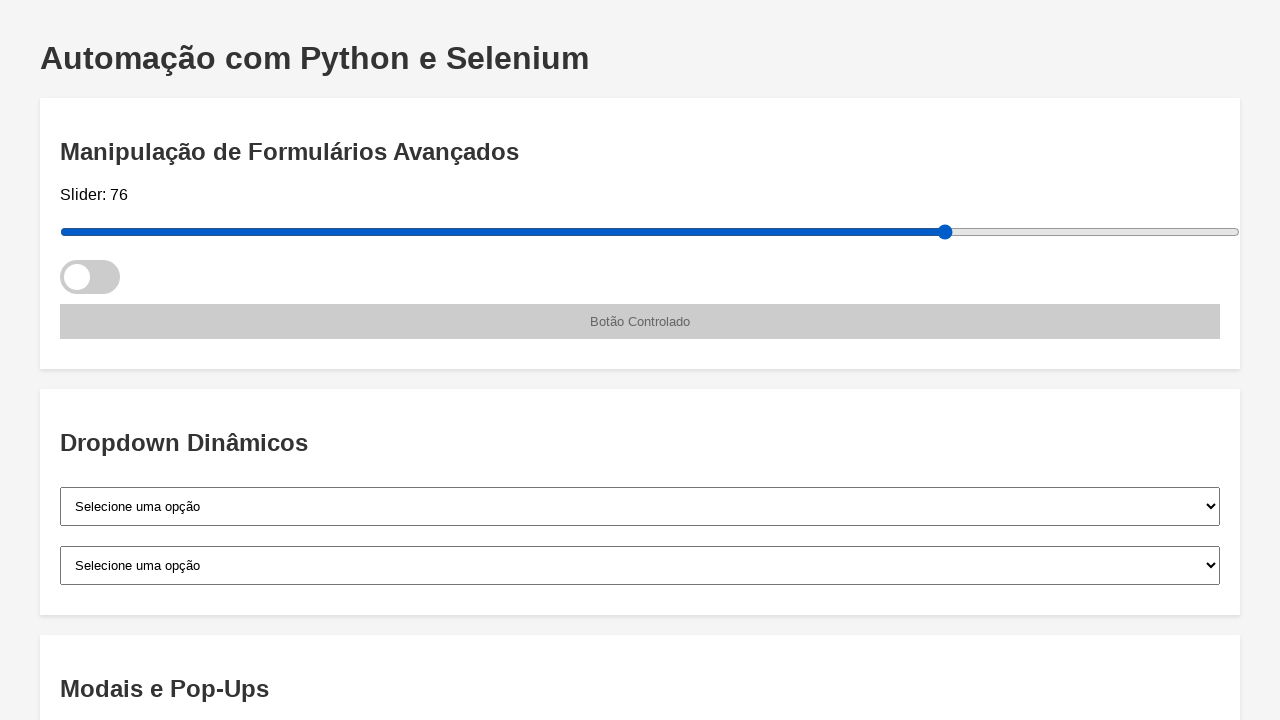